Tests un-marking todo items as complete by unchecking their checkboxes.

Starting URL: https://demo.playwright.dev/todomvc

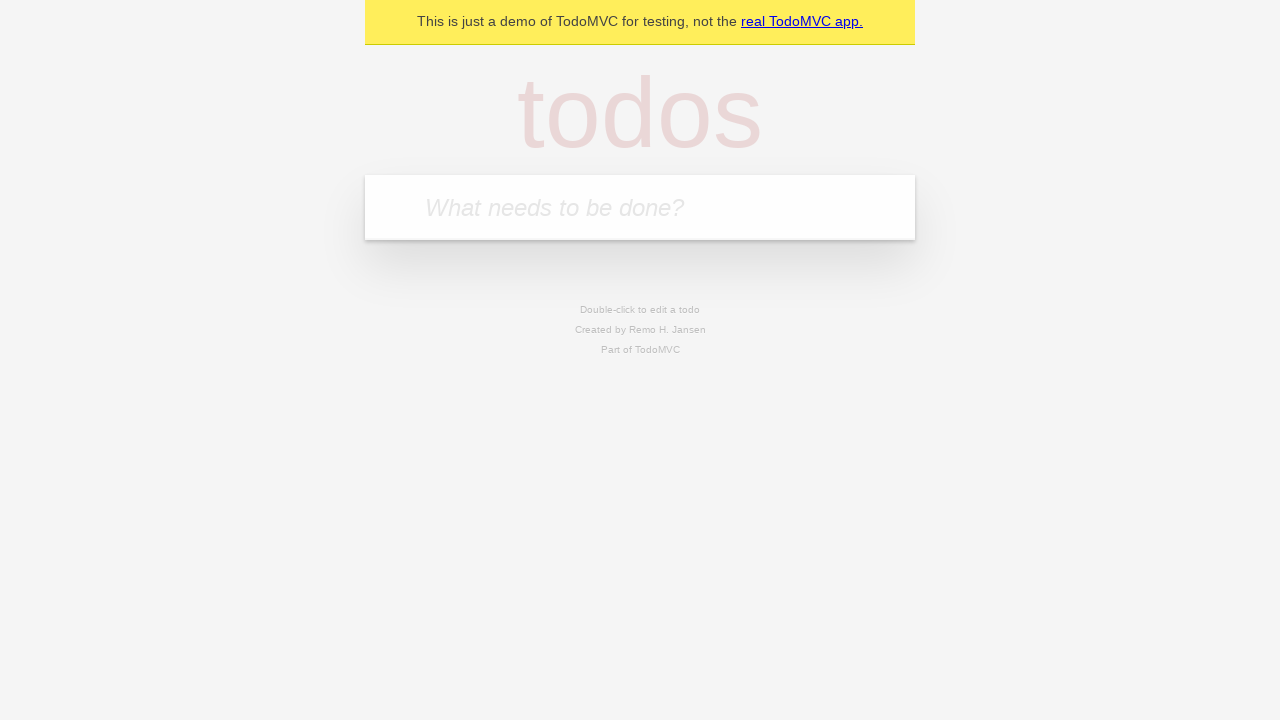

Located the todo input field with placeholder 'What needs to be done?'
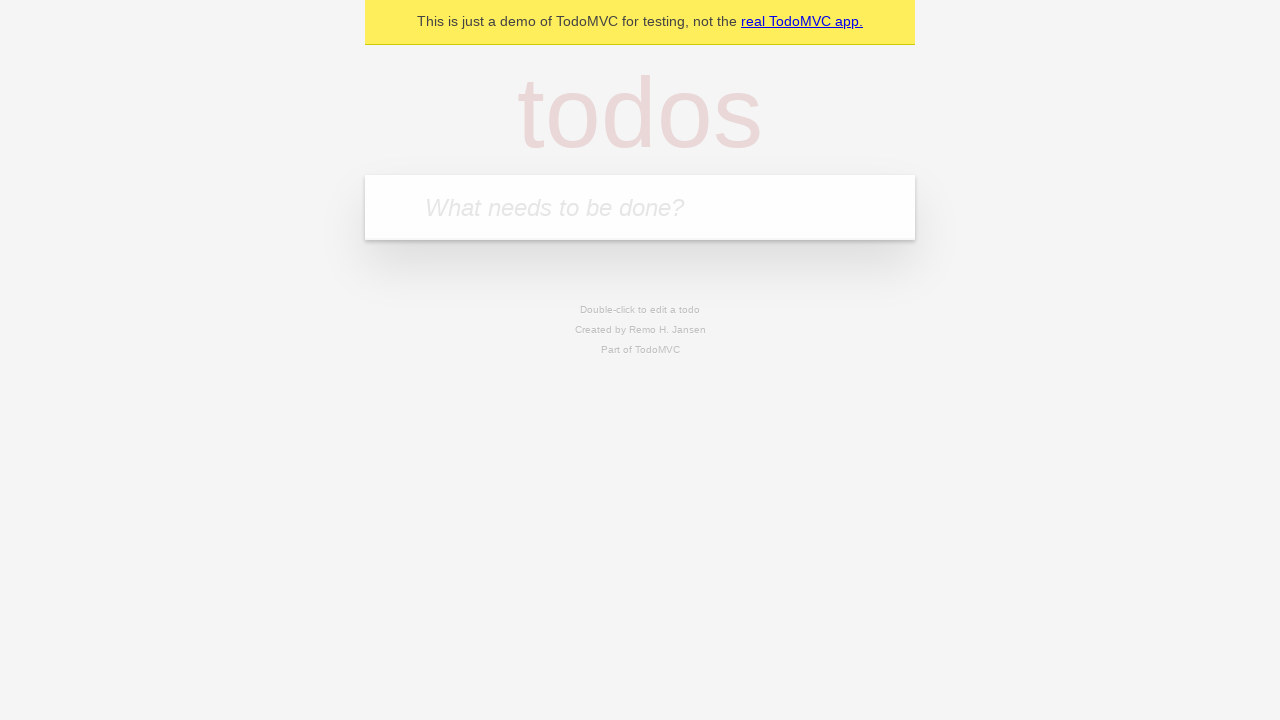

Filled todo input with 'buy some cheese' on internal:attr=[placeholder="What needs to be done?"i]
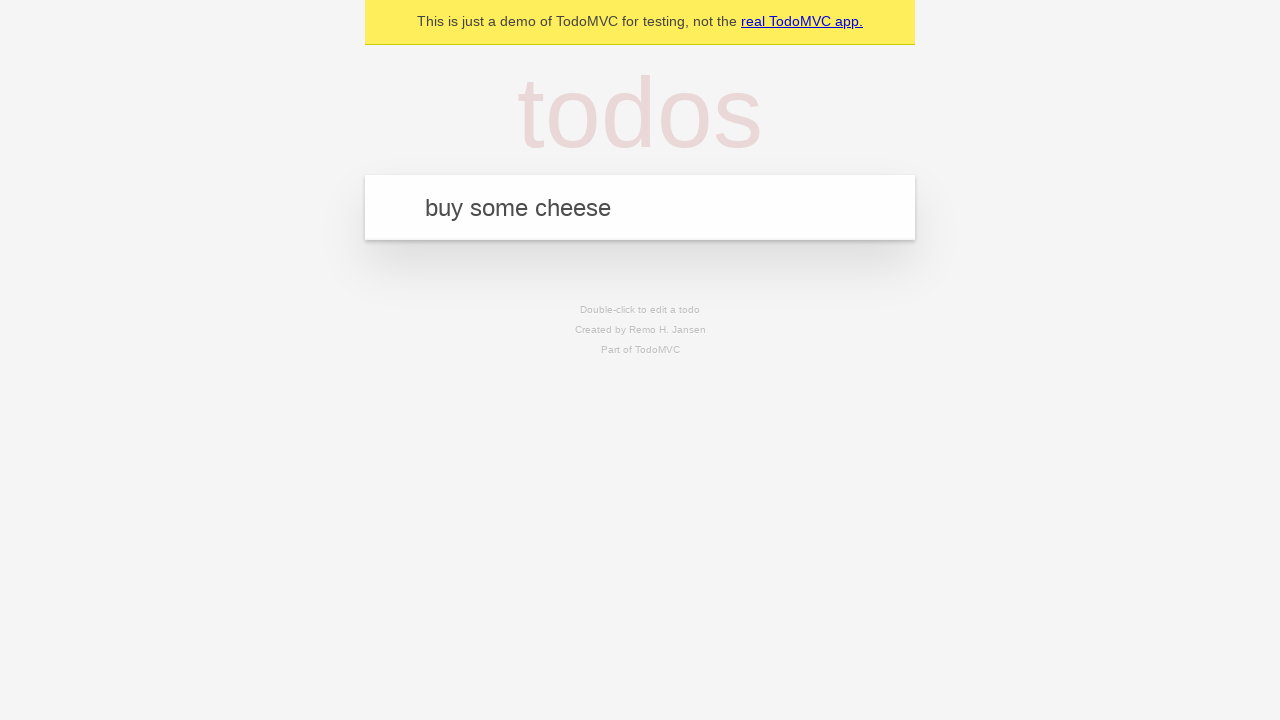

Pressed Enter to create first todo item on internal:attr=[placeholder="What needs to be done?"i]
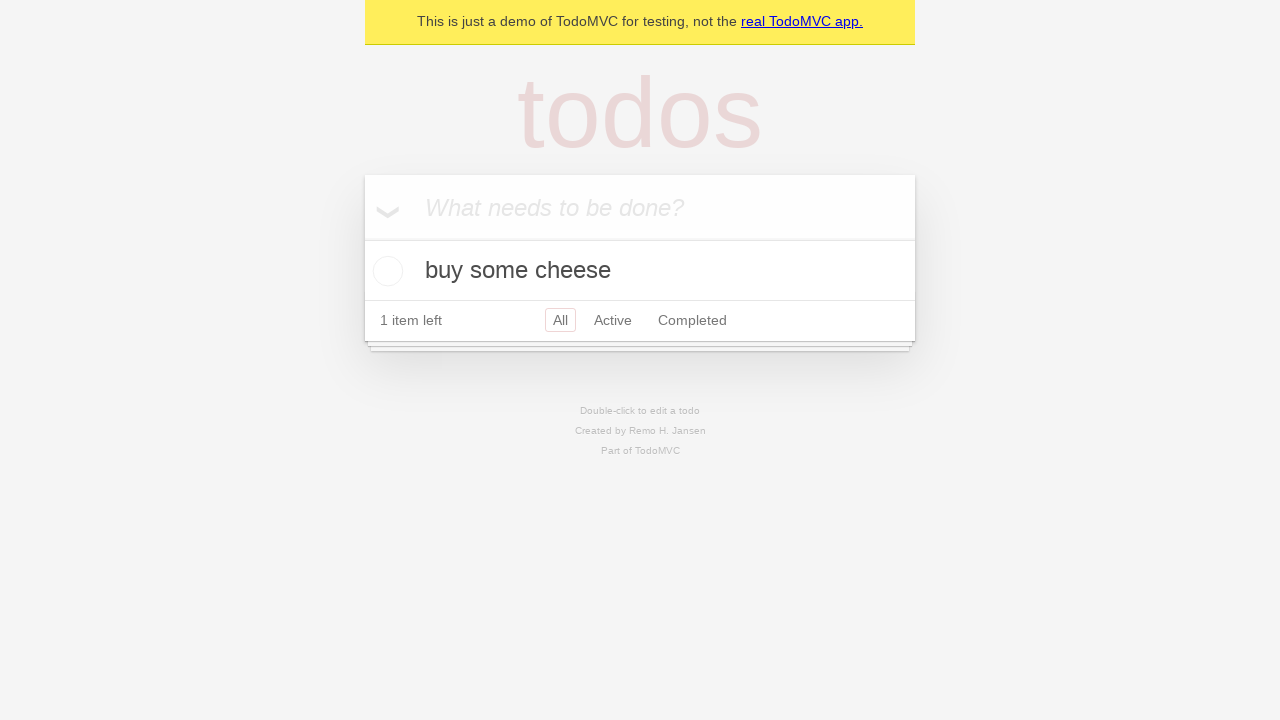

Filled todo input with 'feed the cat' on internal:attr=[placeholder="What needs to be done?"i]
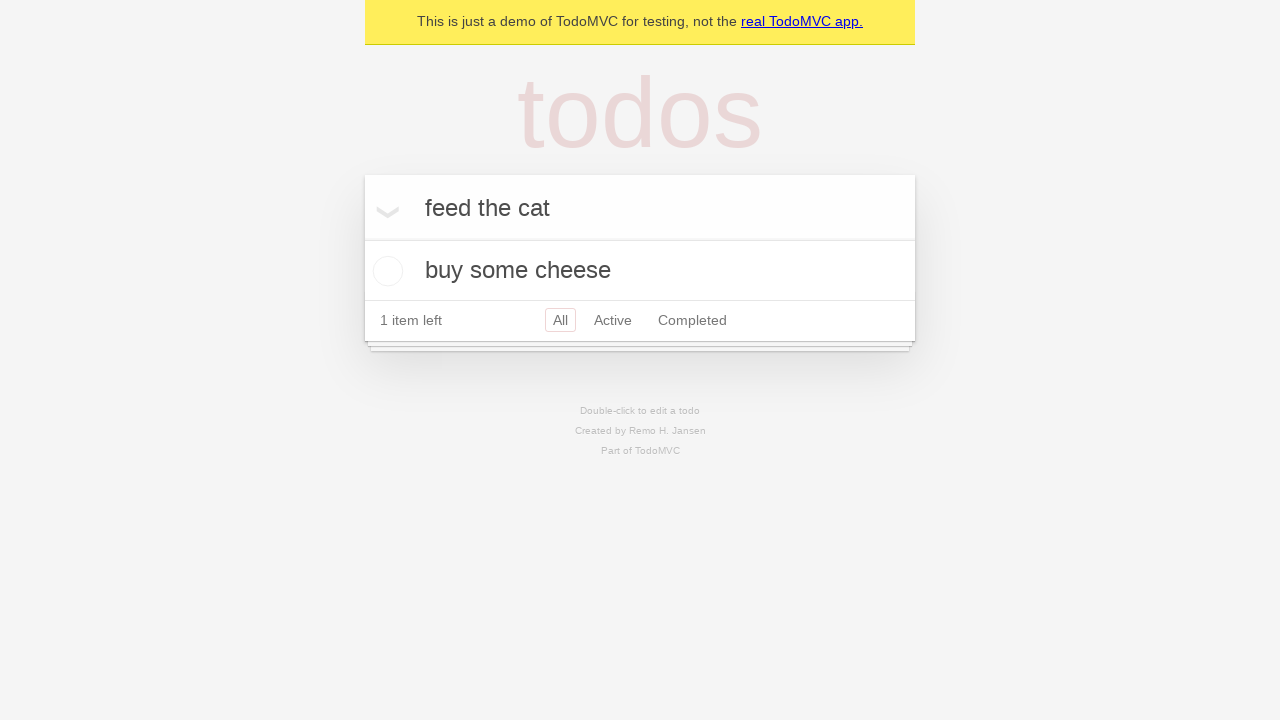

Pressed Enter to create second todo item on internal:attr=[placeholder="What needs to be done?"i]
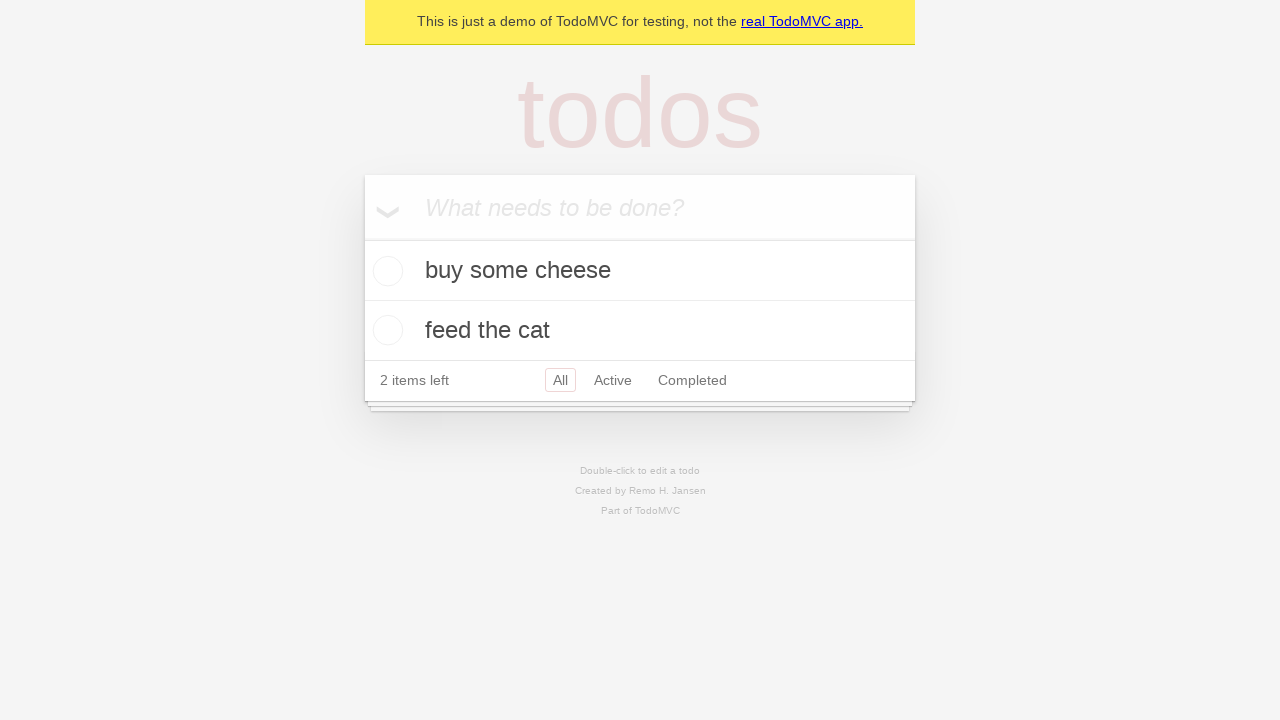

Located the first todo item
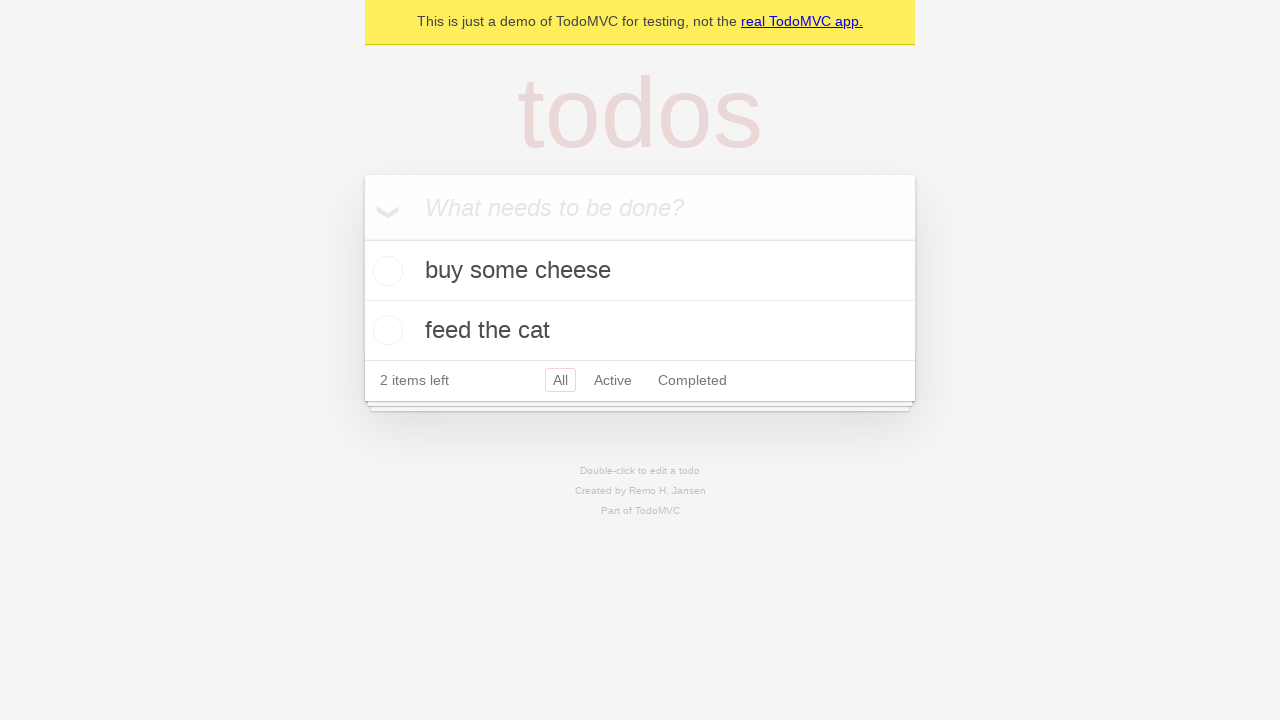

Located the checkbox for the first todo item
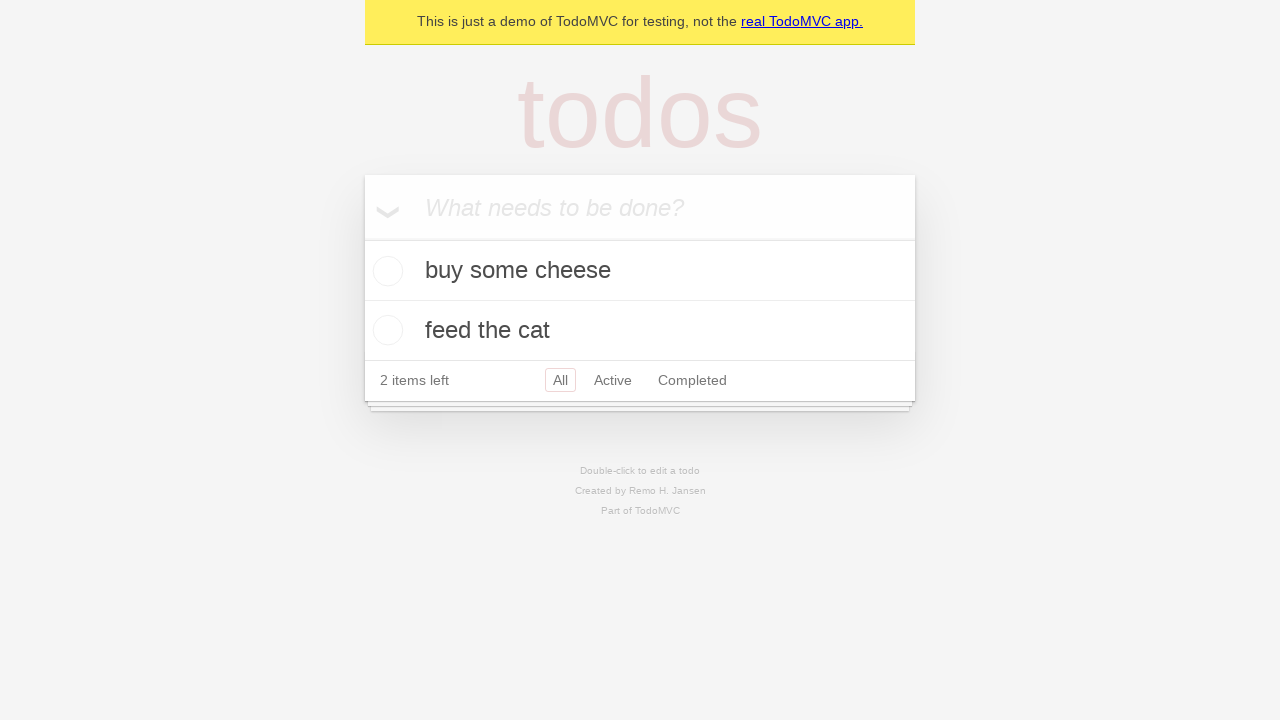

Checked the first todo item to mark it as complete at (385, 271) on internal:testid=[data-testid="todo-item"s] >> nth=0 >> internal:role=checkbox
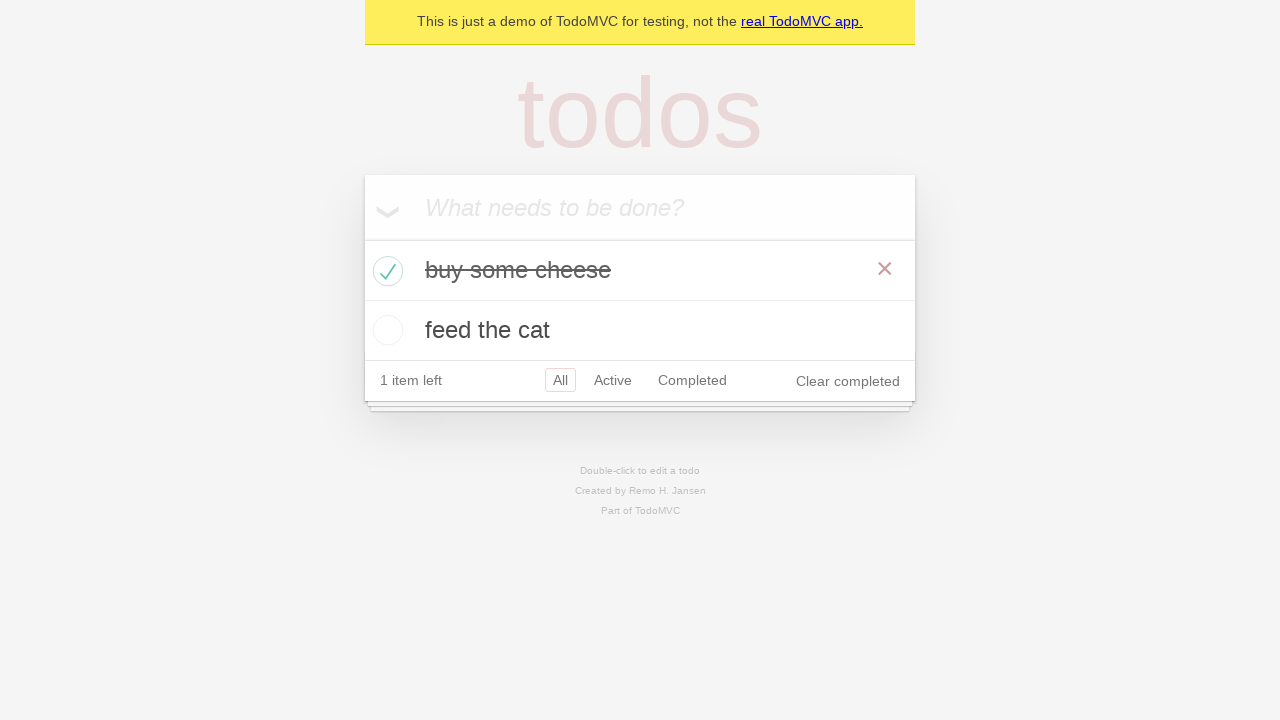

Unchecked the first todo item to un-mark it as complete at (385, 271) on internal:testid=[data-testid="todo-item"s] >> nth=0 >> internal:role=checkbox
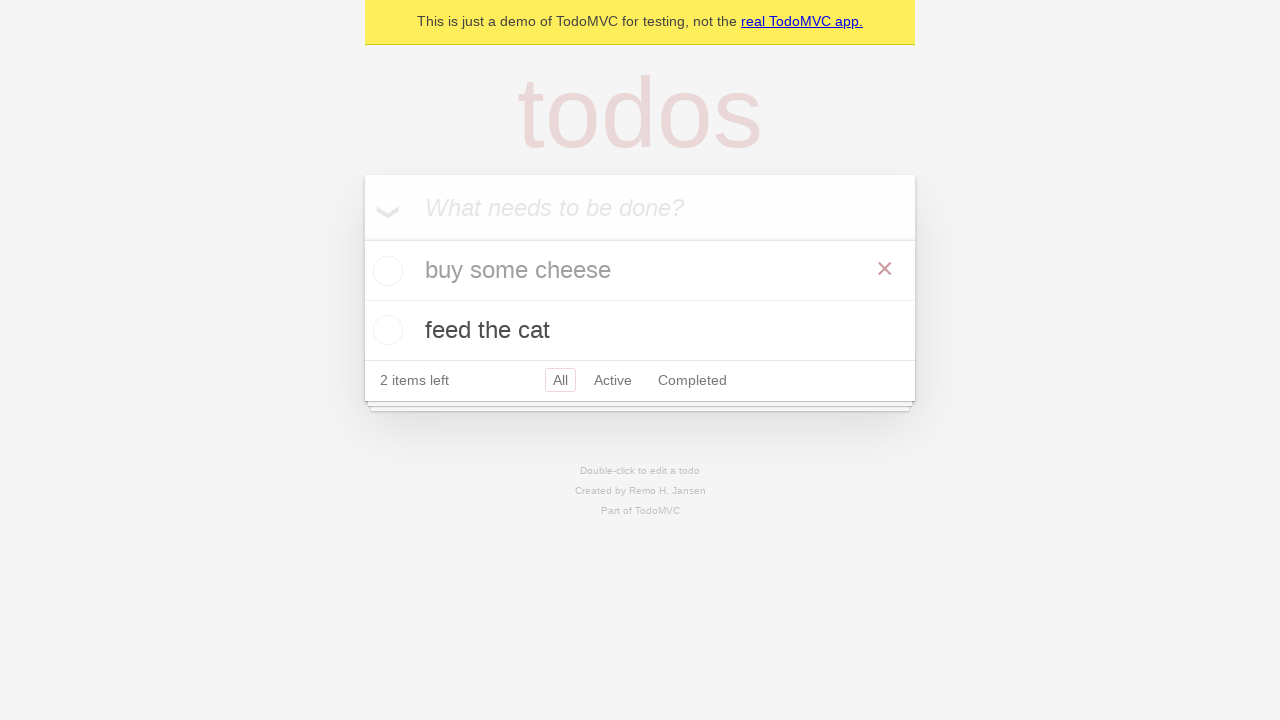

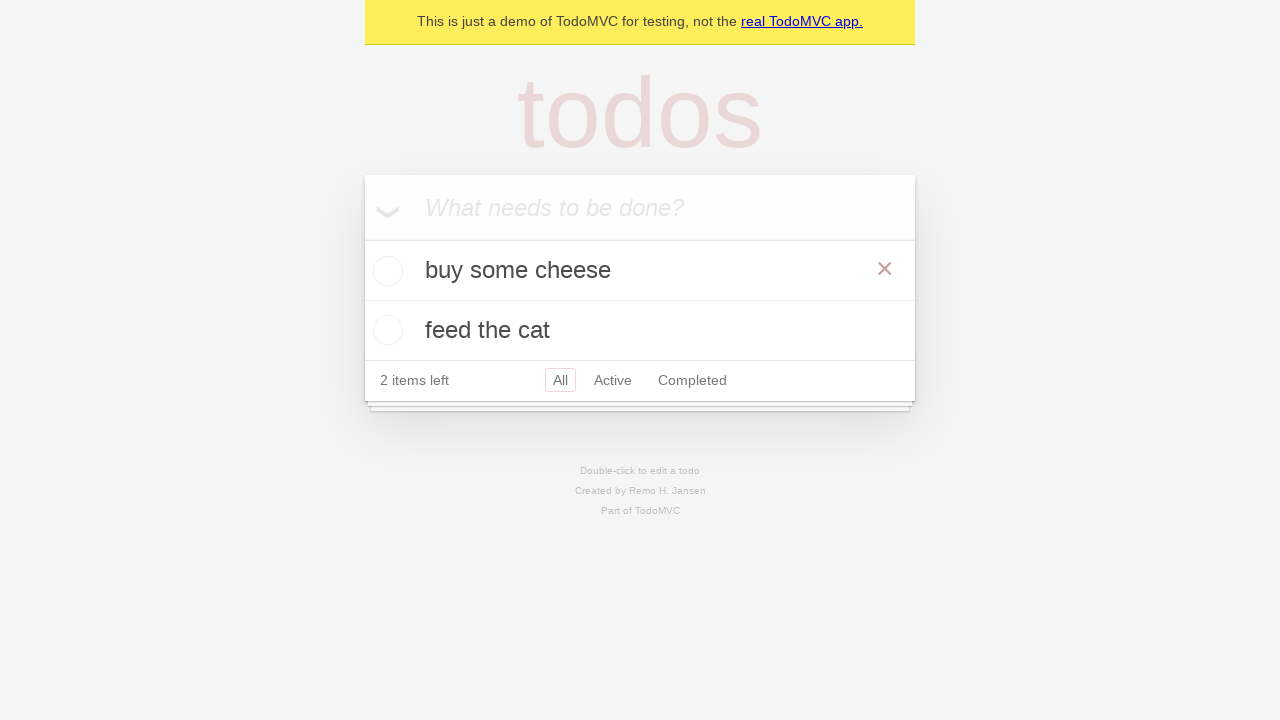